Tests various UI elements on a practice automation page including radio buttons, autocomplete, dropdowns, checkboxes, window handling, alerts, show/hide functionality, and mouse hover interactions

Starting URL: https://www.rahulshettyacademy.com/AutomationPractice/

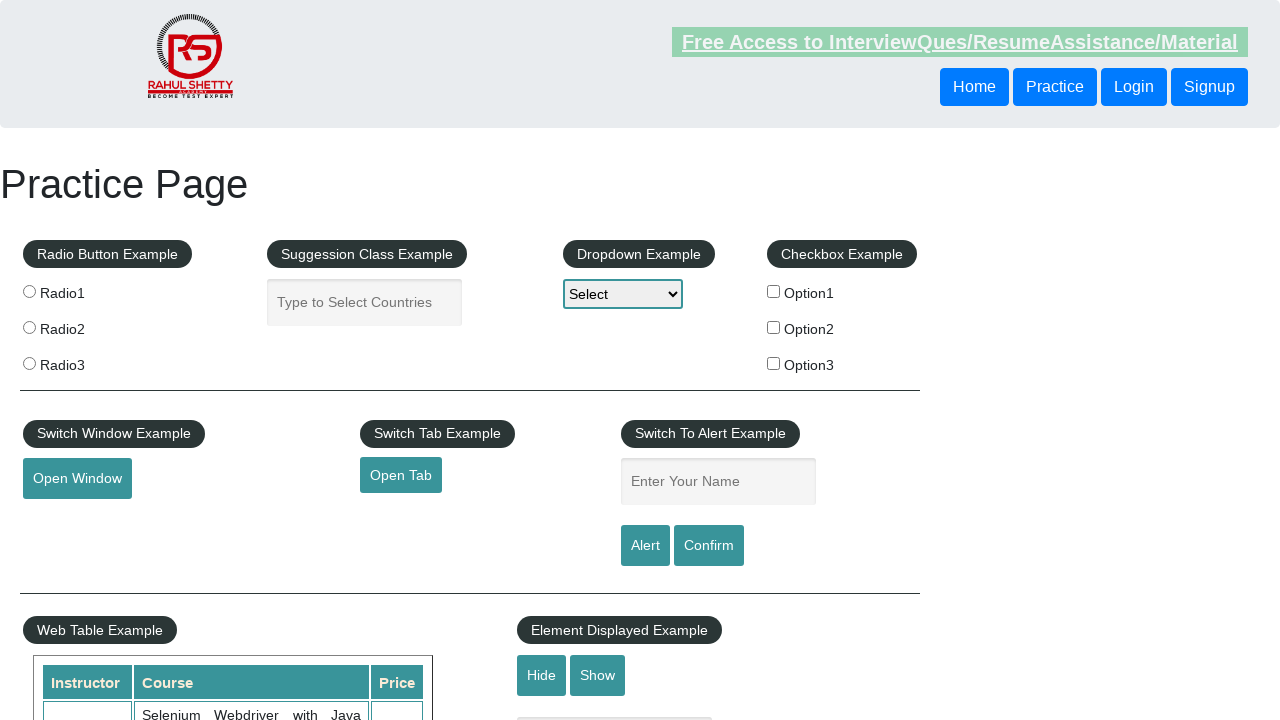

Clicked radio button 'radio1' at (29, 291) on input[value='radio1']
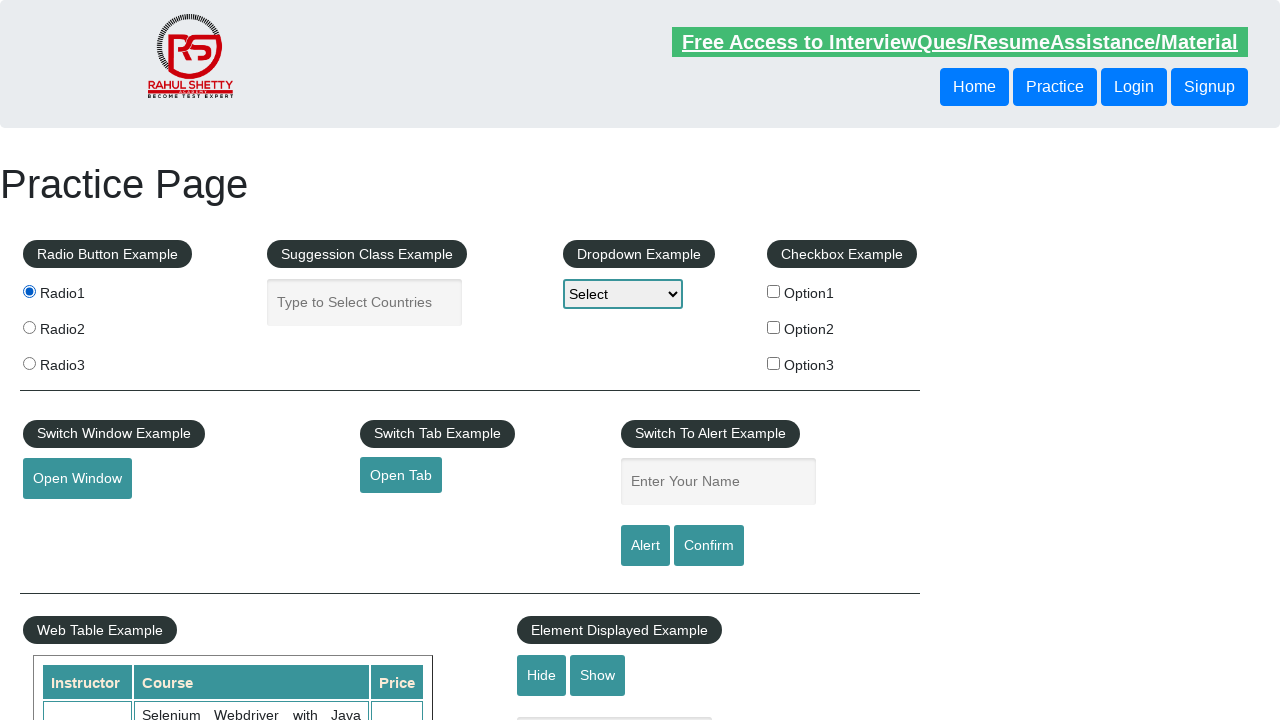

Filled autocomplete field with 'Ind' on #autocomplete
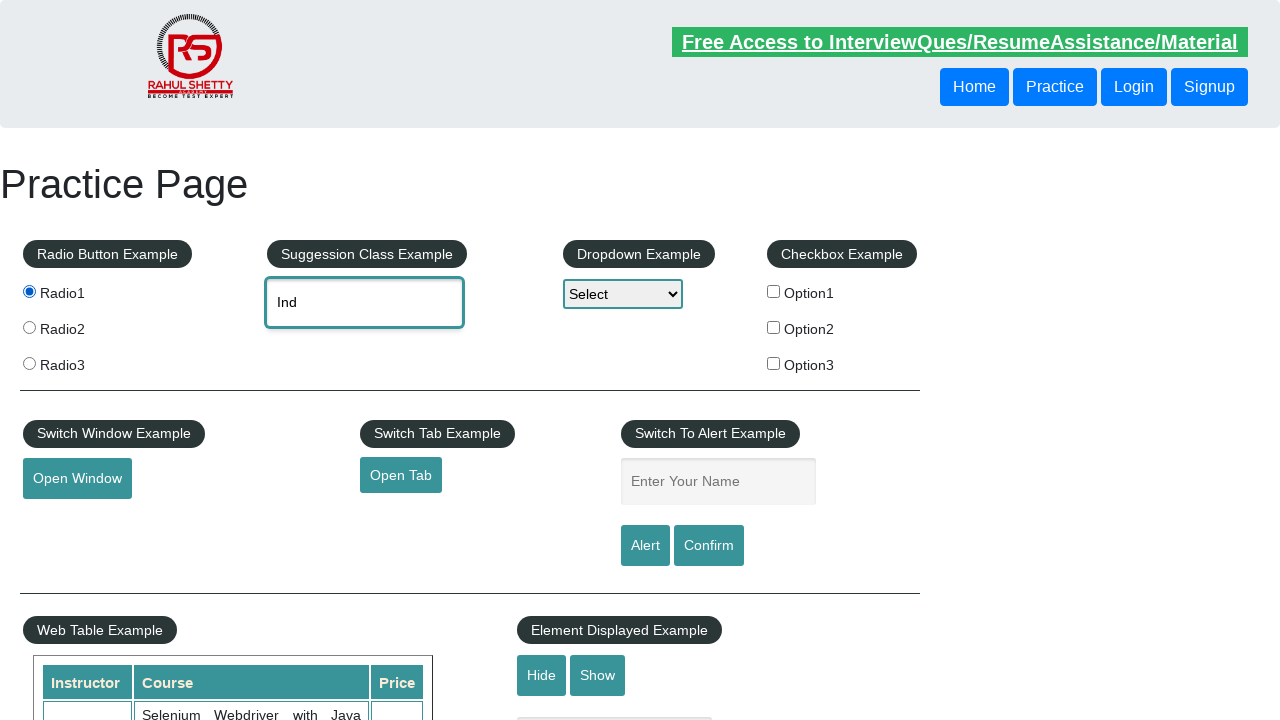

Selected 'India' from autocomplete dropdown at (382, 372) on (//div[text()='India'])[1]
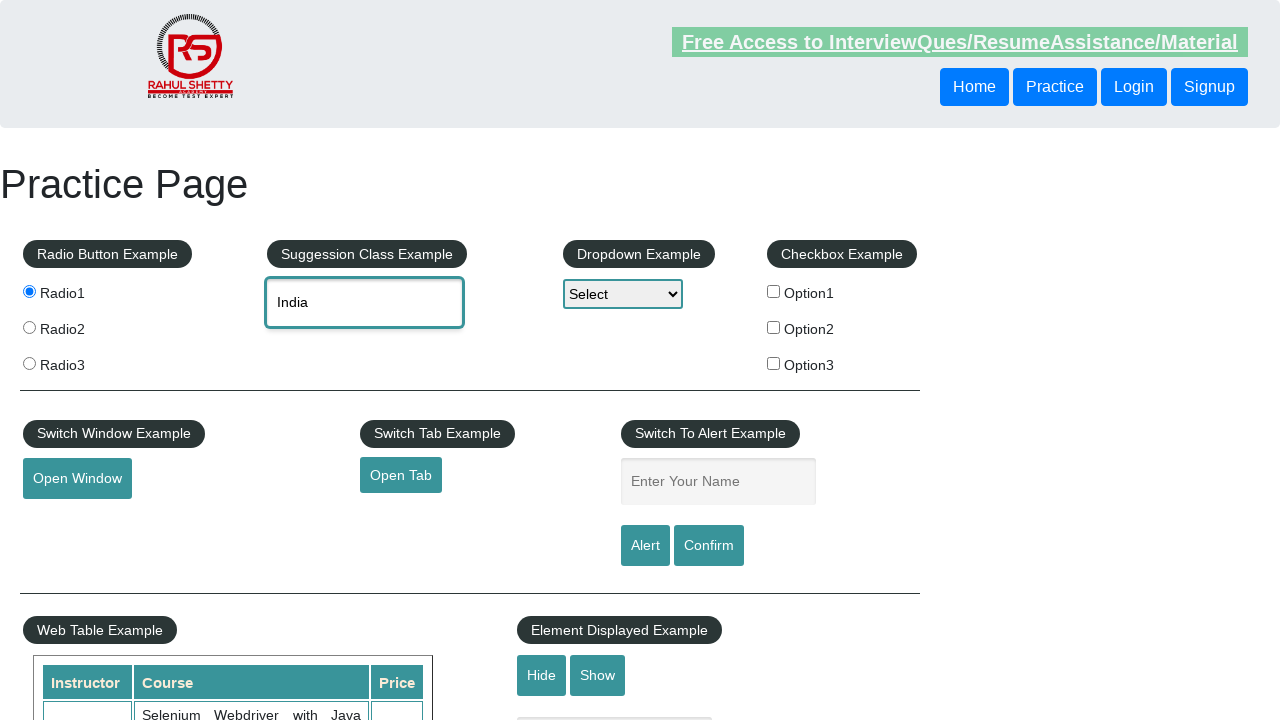

Selected 'Option1' from dropdown on #dropdown-class-example
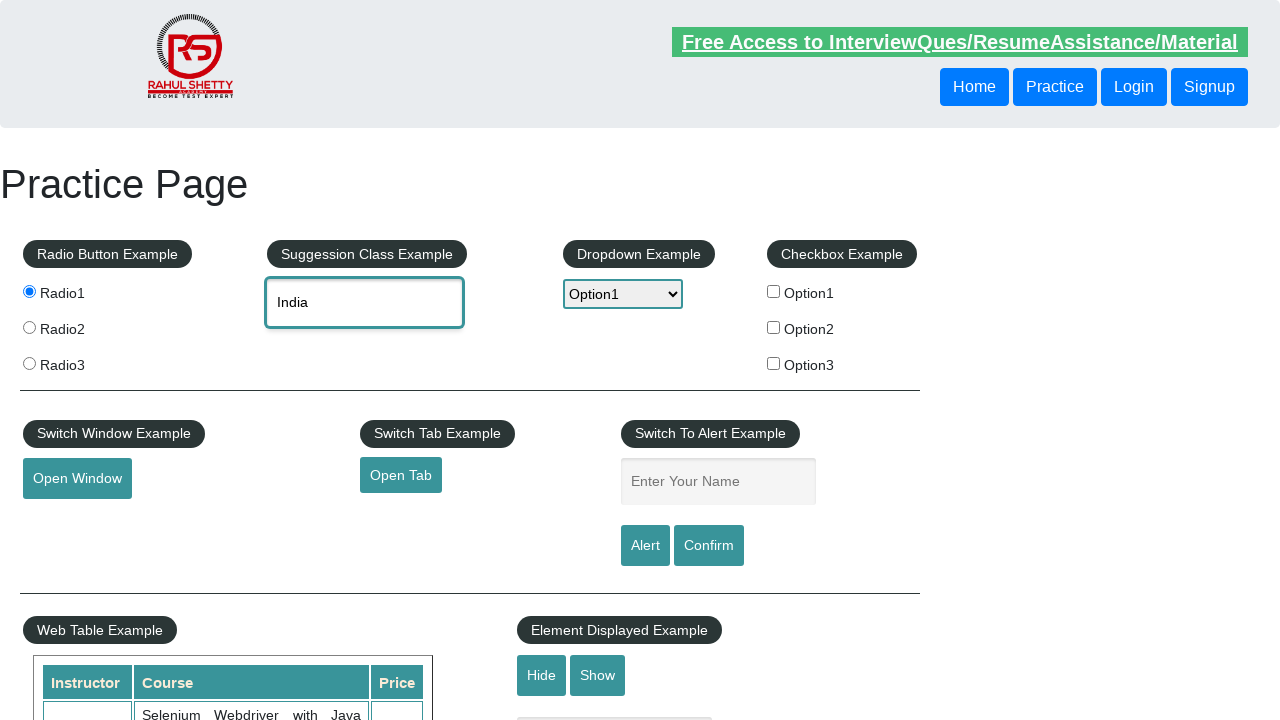

Located 3 checkboxes on the page
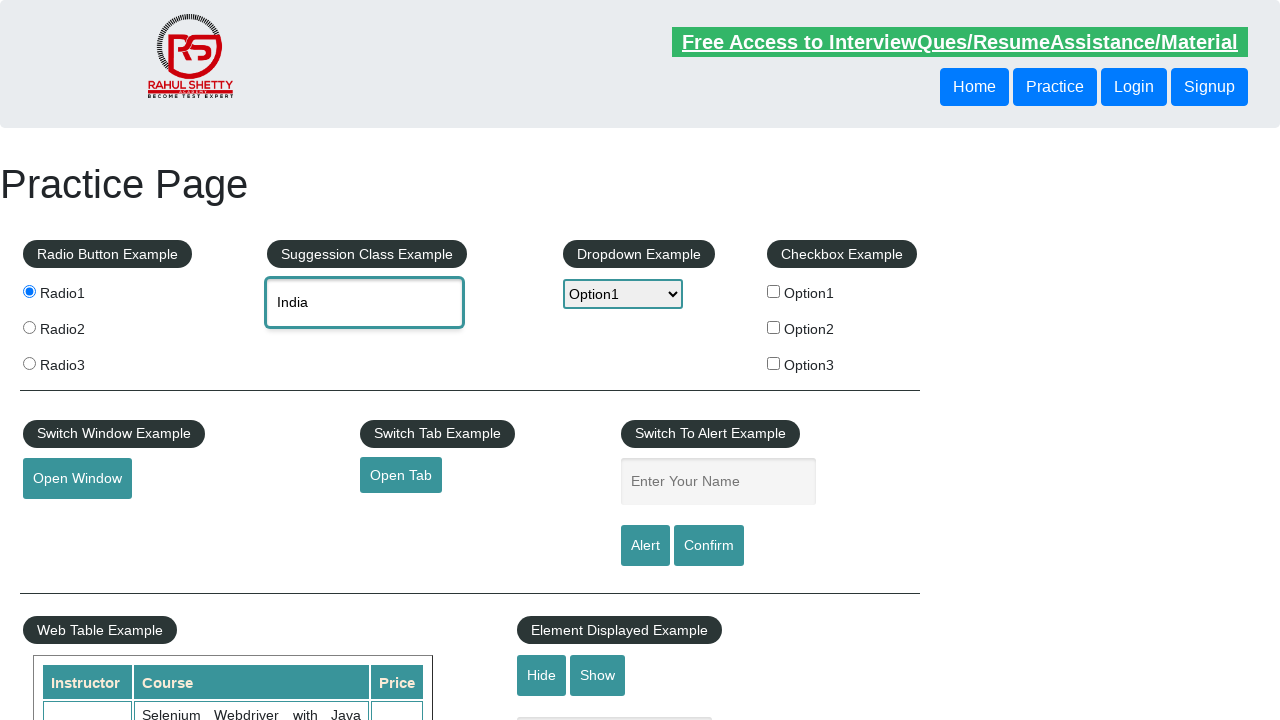

Checked a checkbox at (774, 291) on input[type='checkbox'] >> nth=0
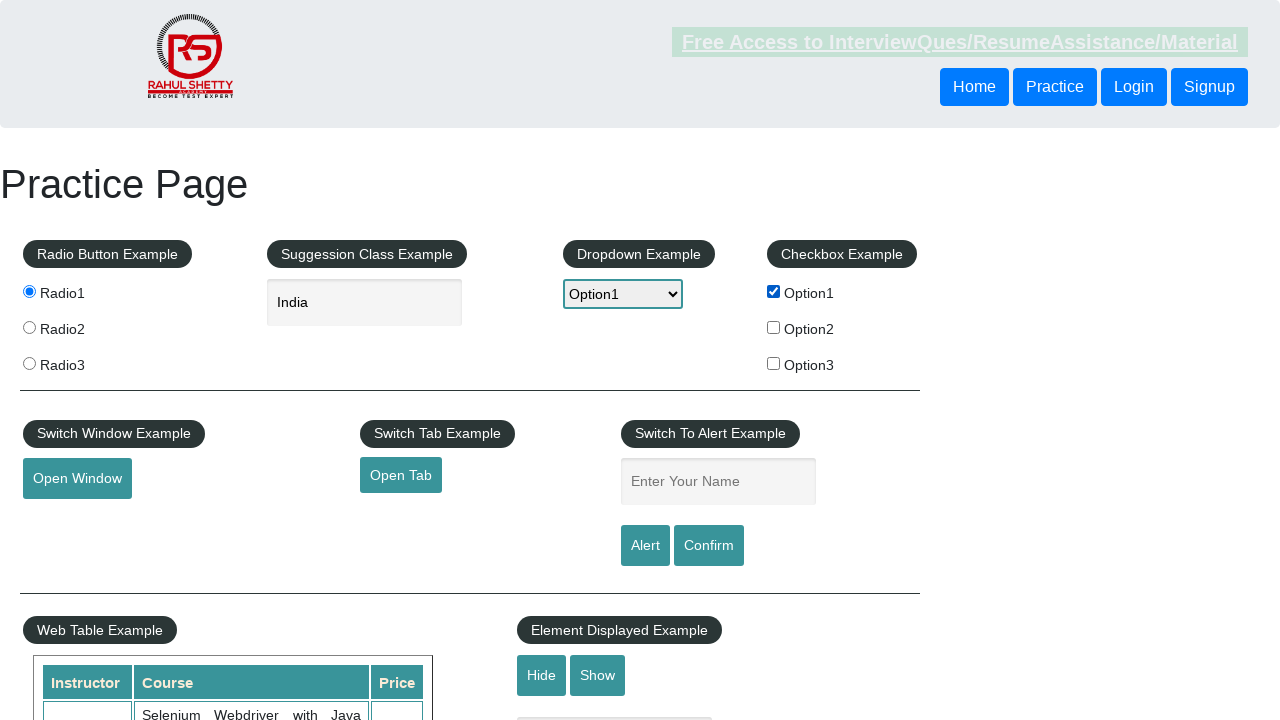

Checked a checkbox at (774, 327) on input[type='checkbox'] >> nth=1
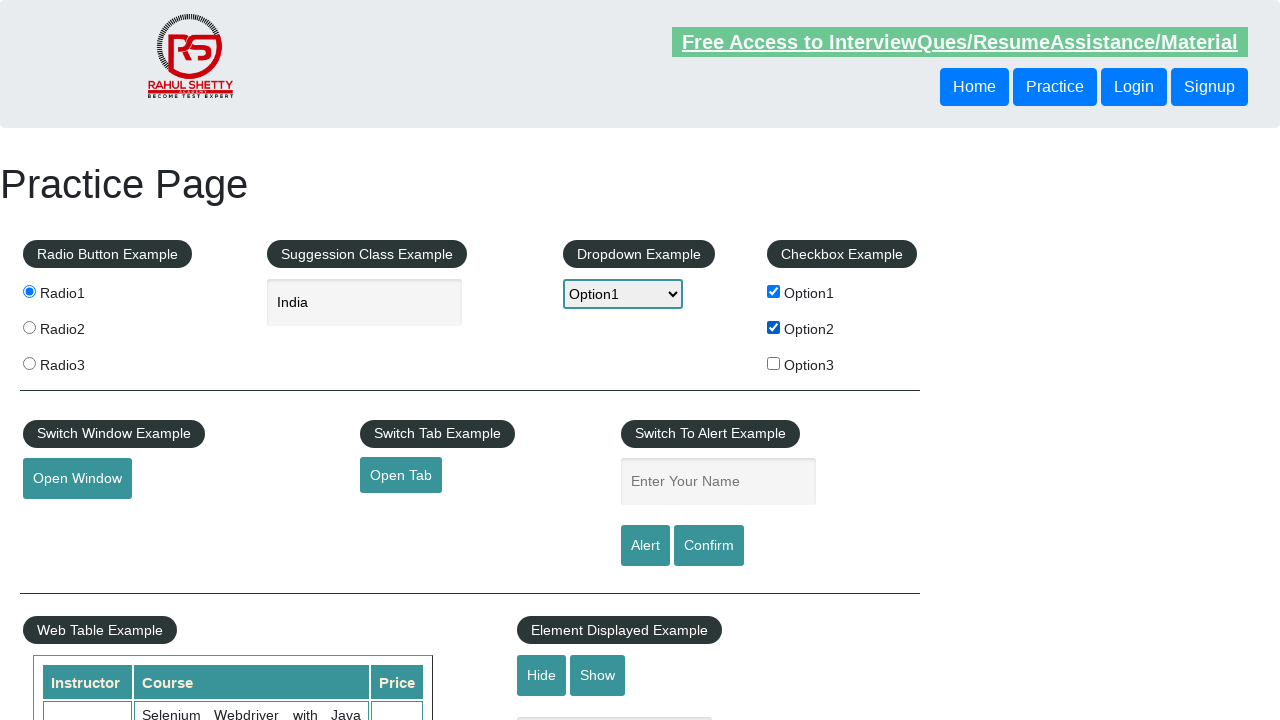

Checked a checkbox at (774, 363) on input[type='checkbox'] >> nth=2
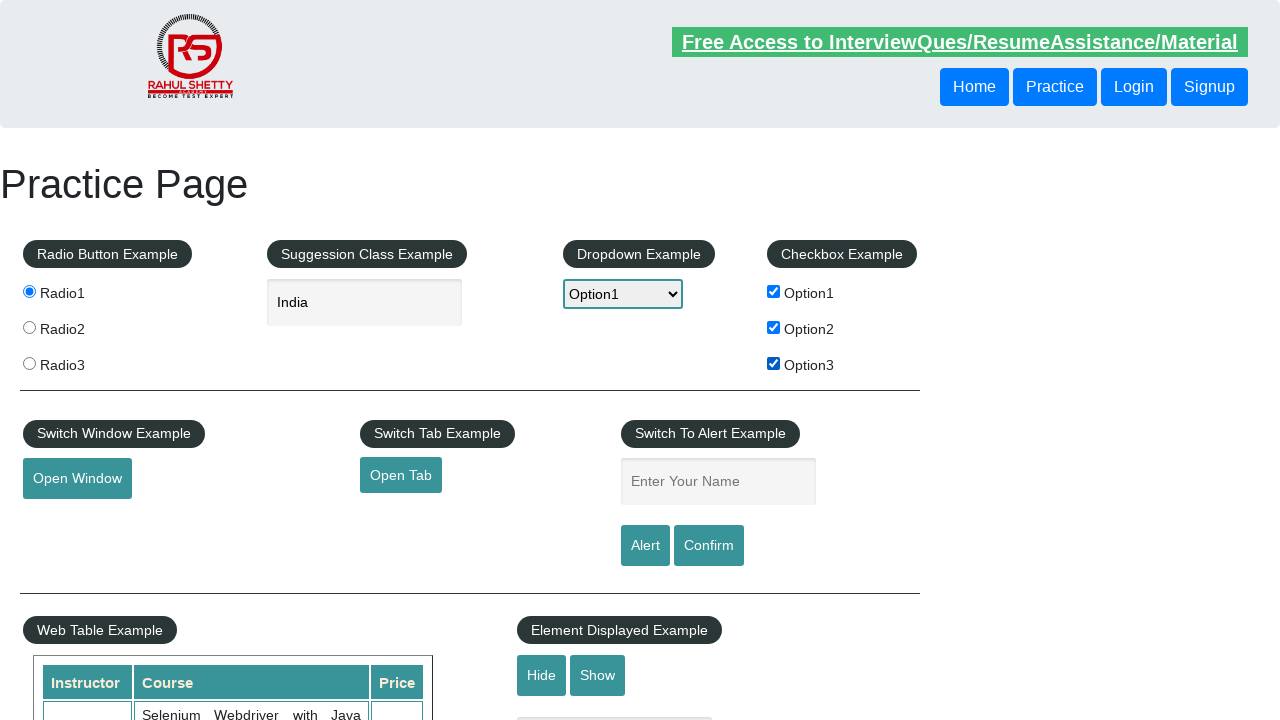

Clicked button to open new window at (77, 479) on #openwindow
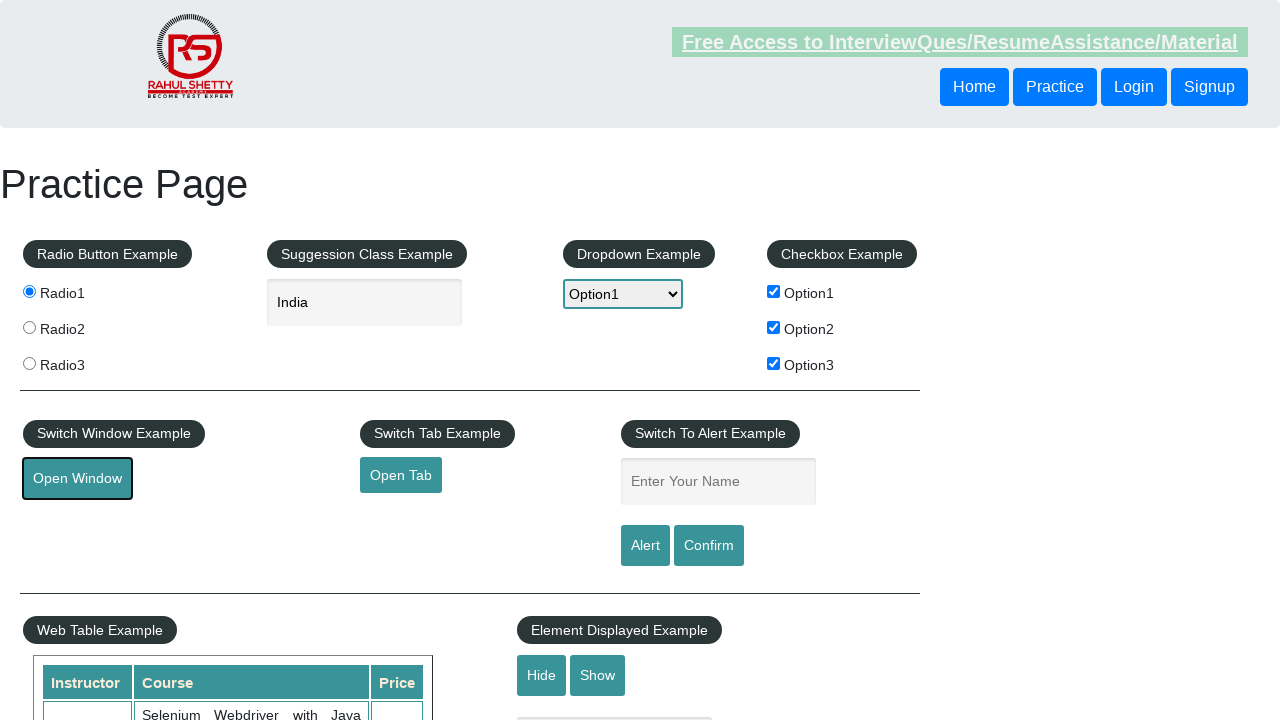

New window loaded
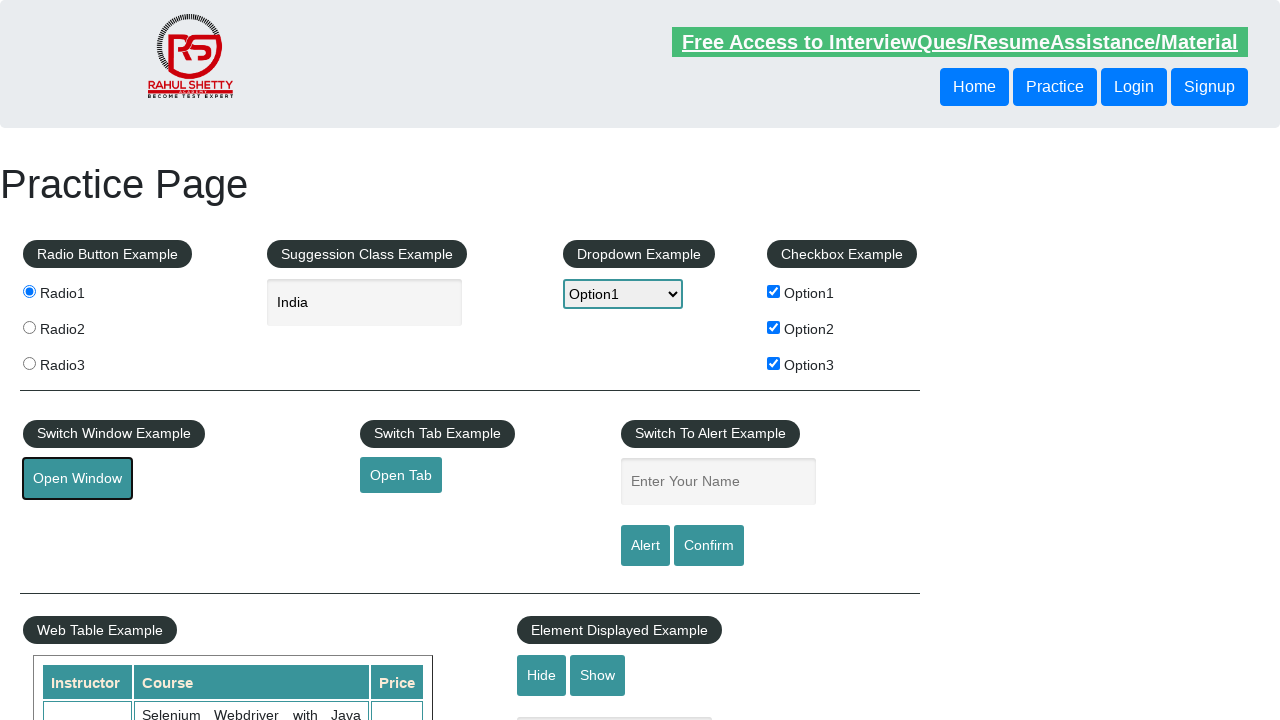

Closed new window
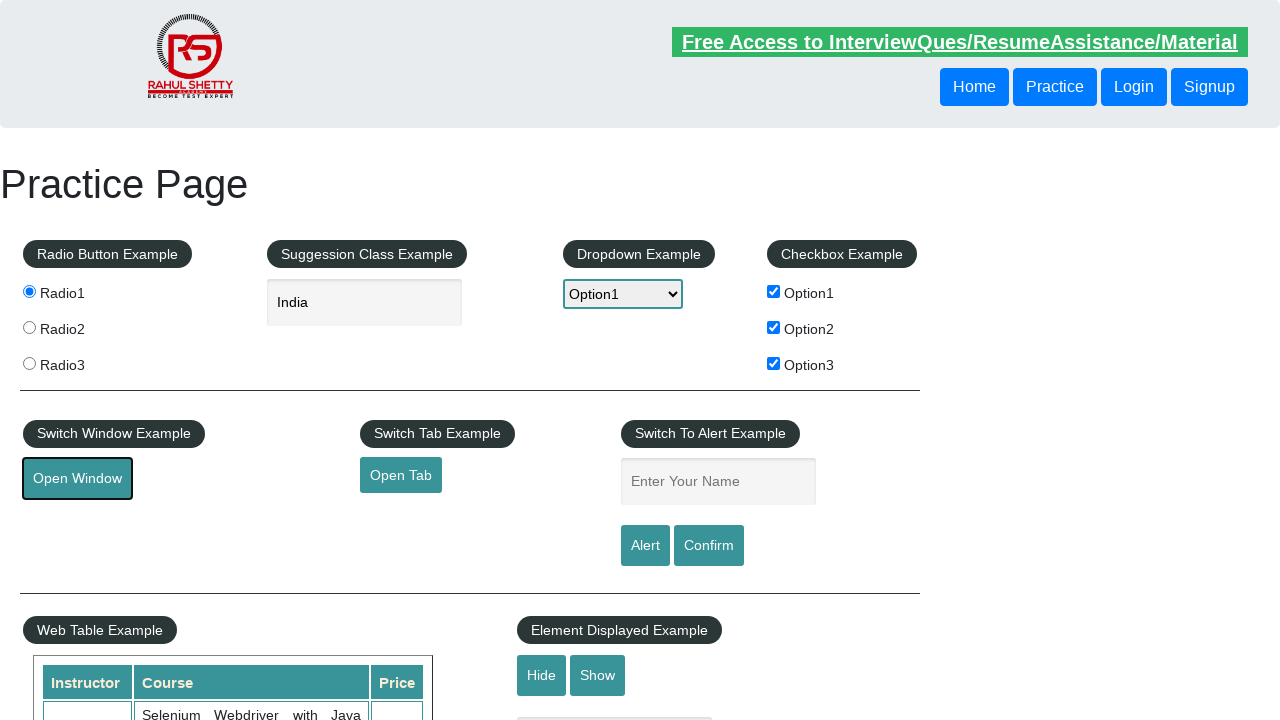

Clicked button to open new tab at (401, 475) on a#opentab
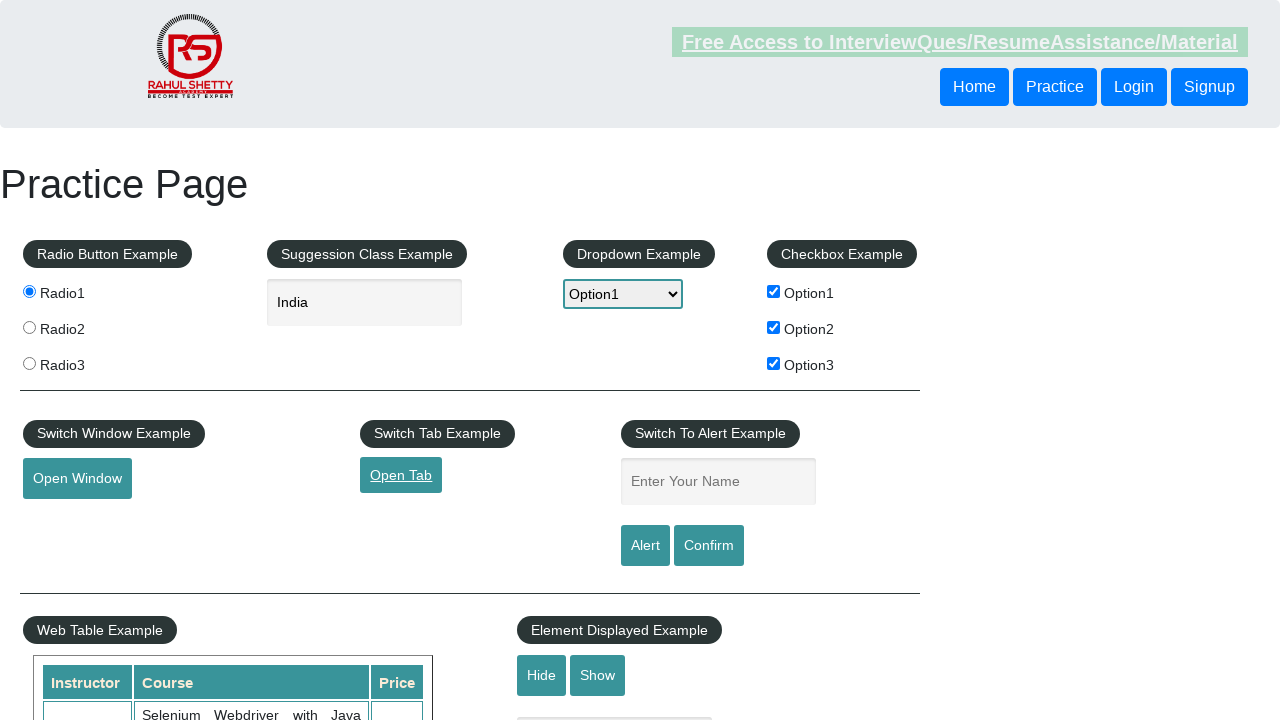

New tab loaded
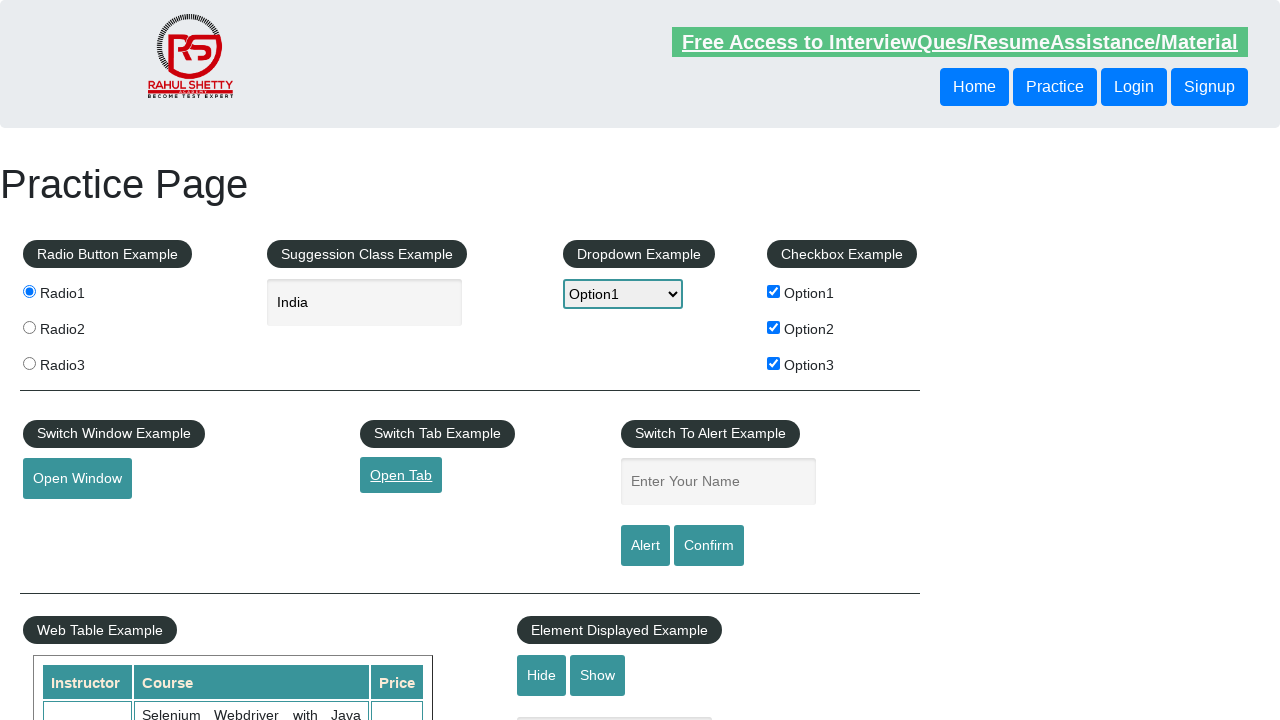

Closed new tab
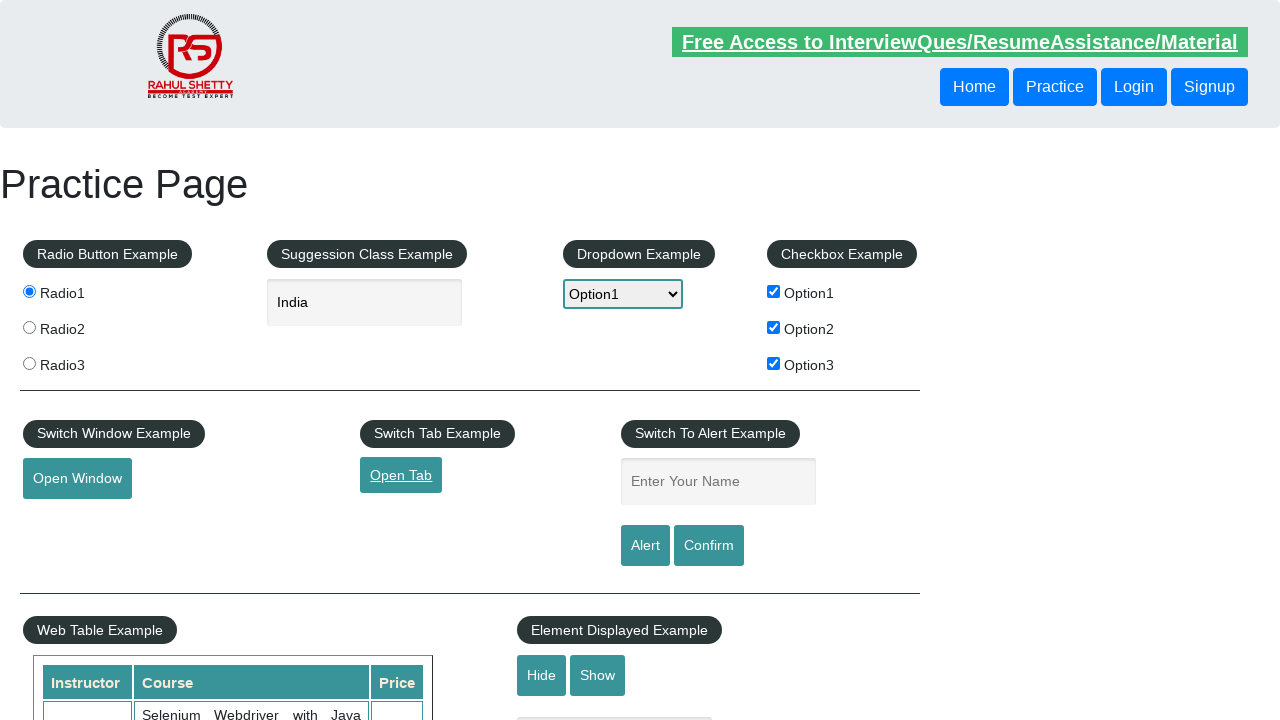

Filled name field with 'San' on input#name
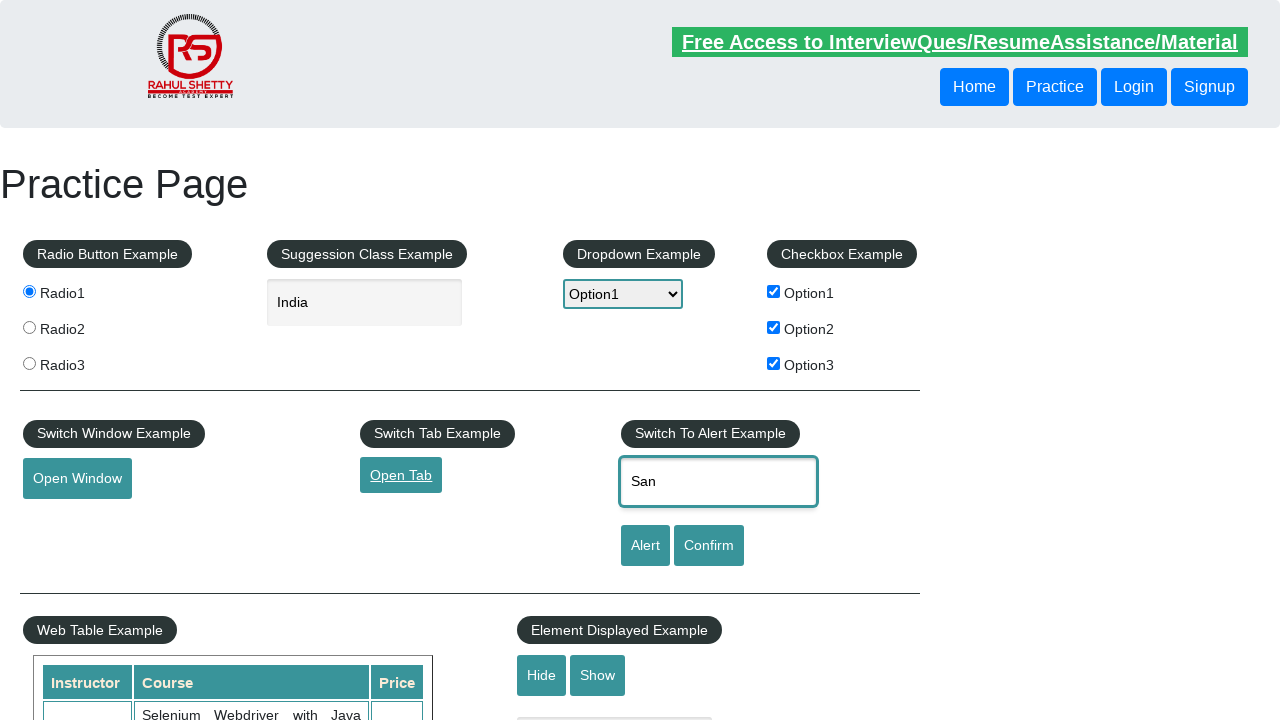

Double-clicked alert button at (645, 546) on #alertbtn
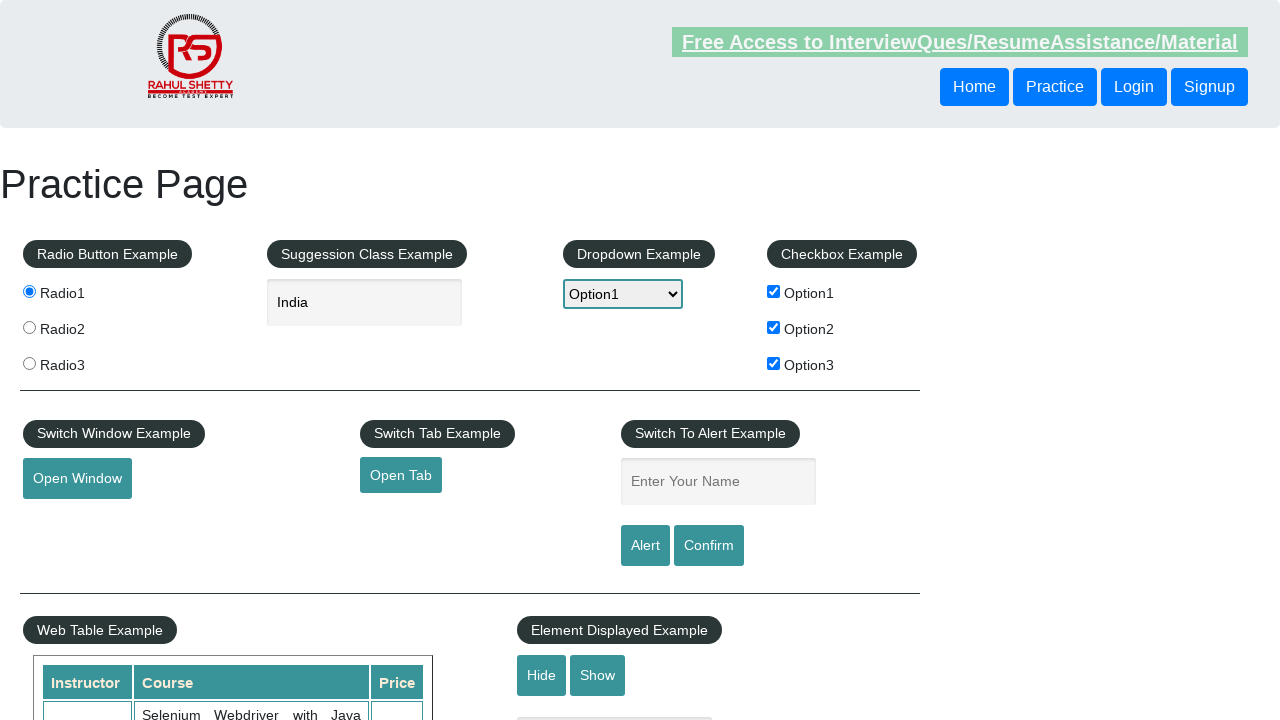

Accepted alert dialog
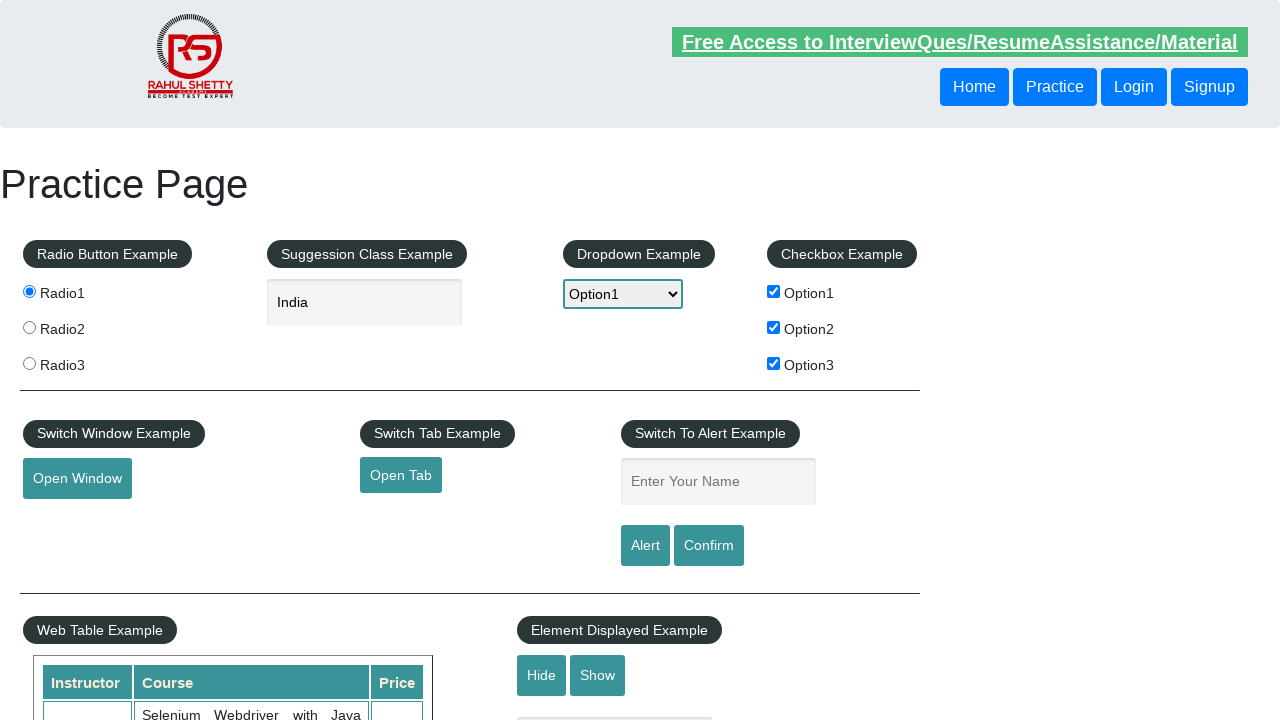

Clicked button to hide text box at (542, 675) on input#hide-textbox
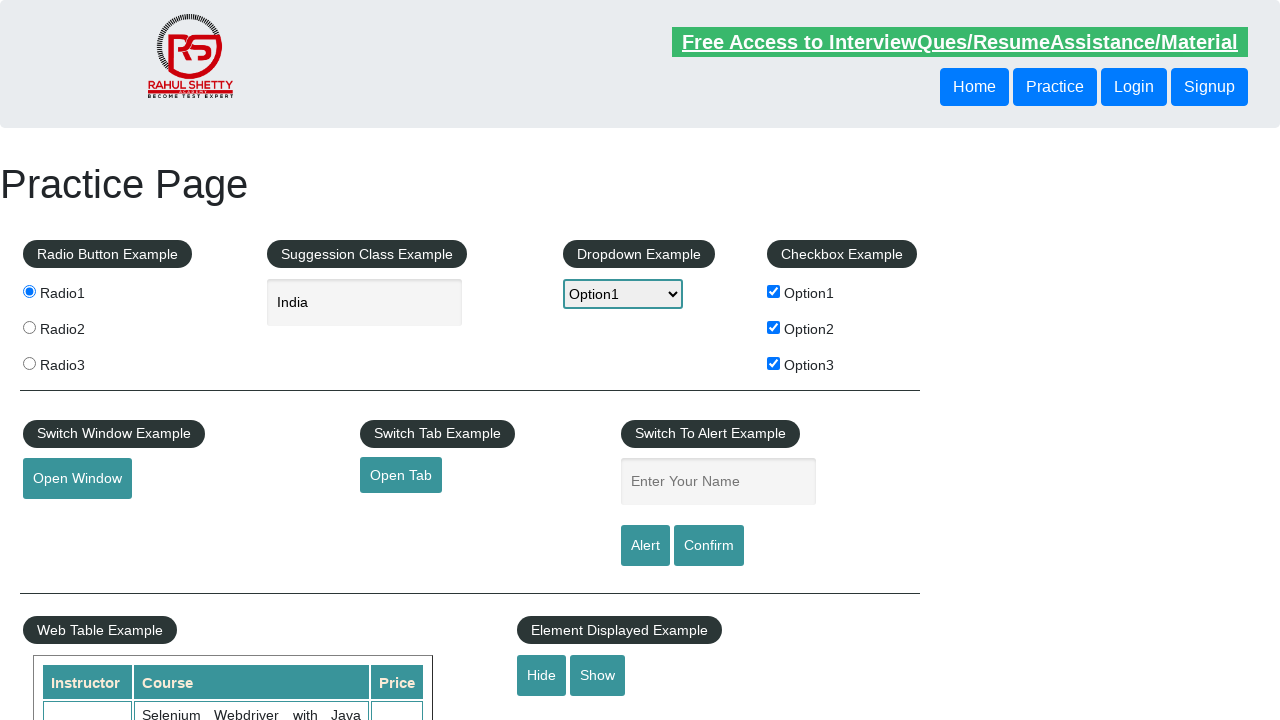

Waited 1000ms for hide animation
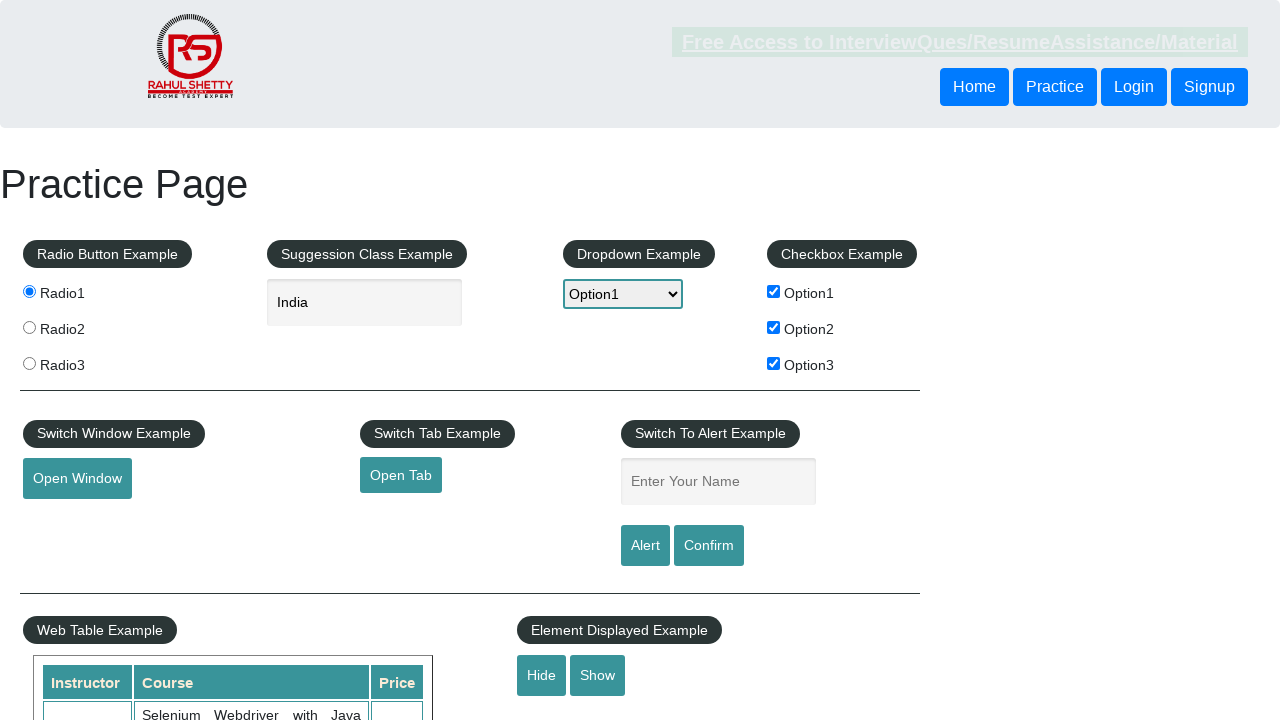

Clicked button to show text box at (598, 675) on input#show-textbox
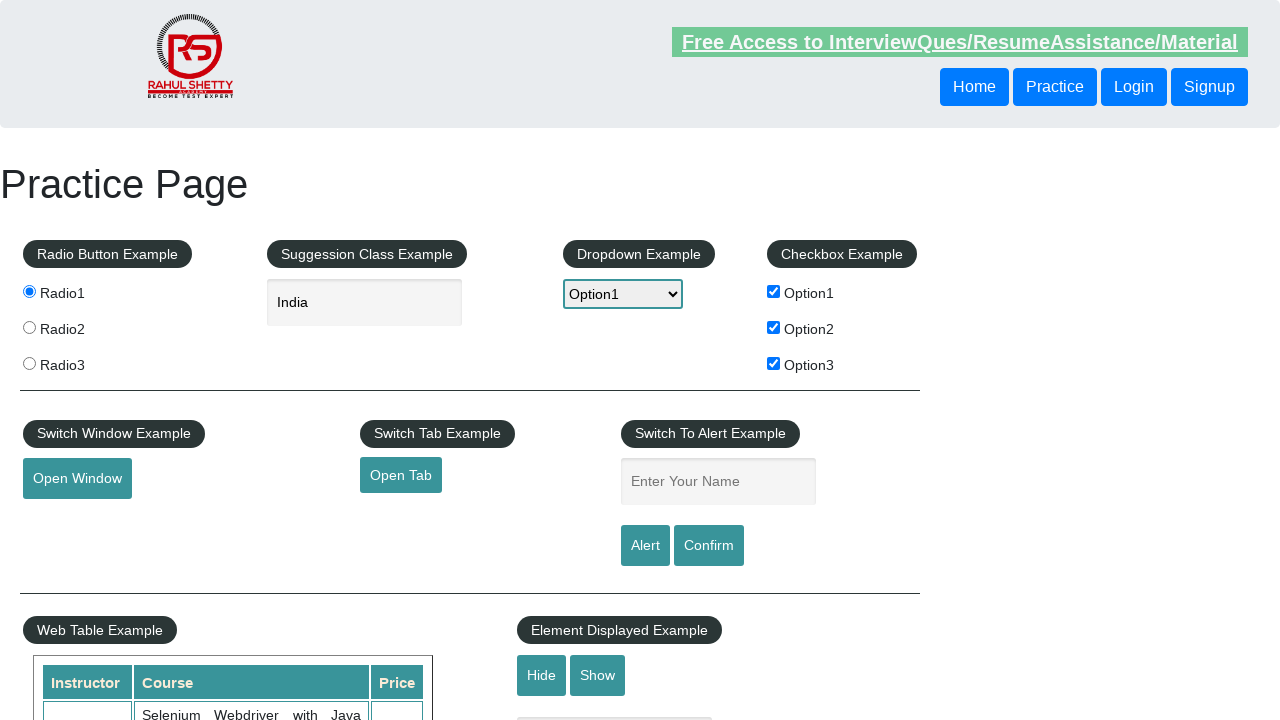

Scrolled down using PageDown key
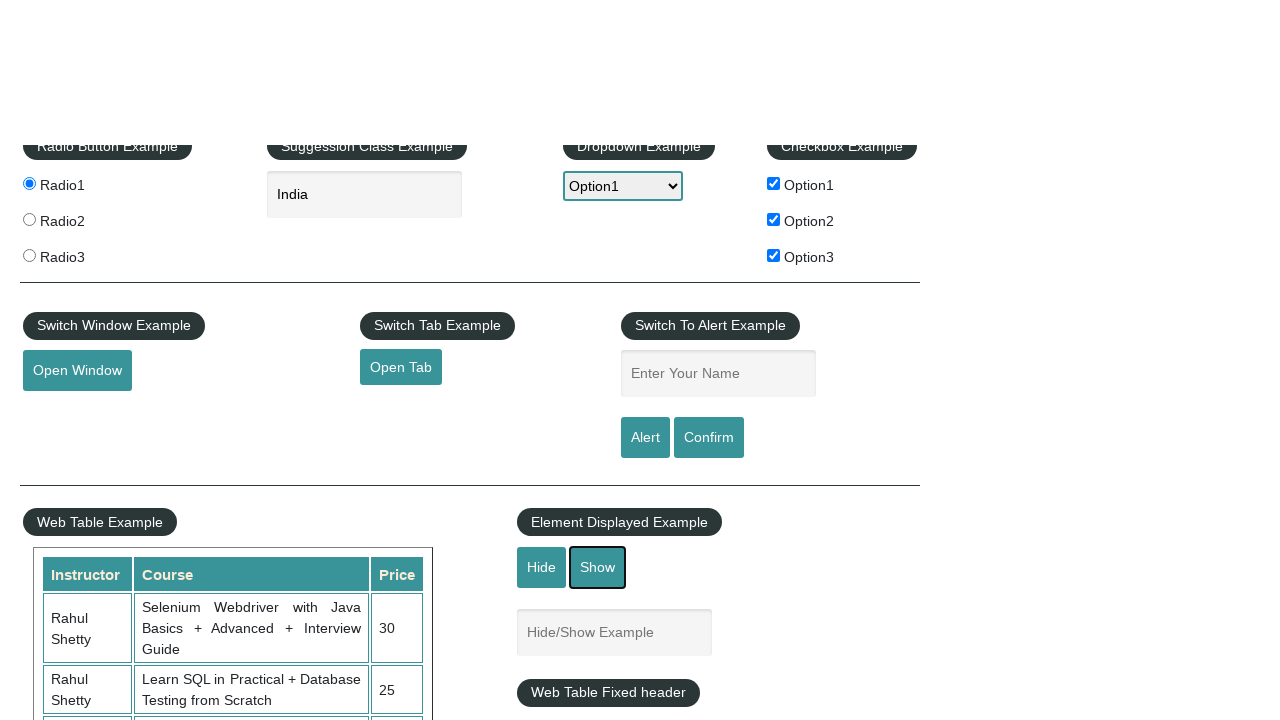

Hovered over mouse hover button at (83, 361) on button#mousehover
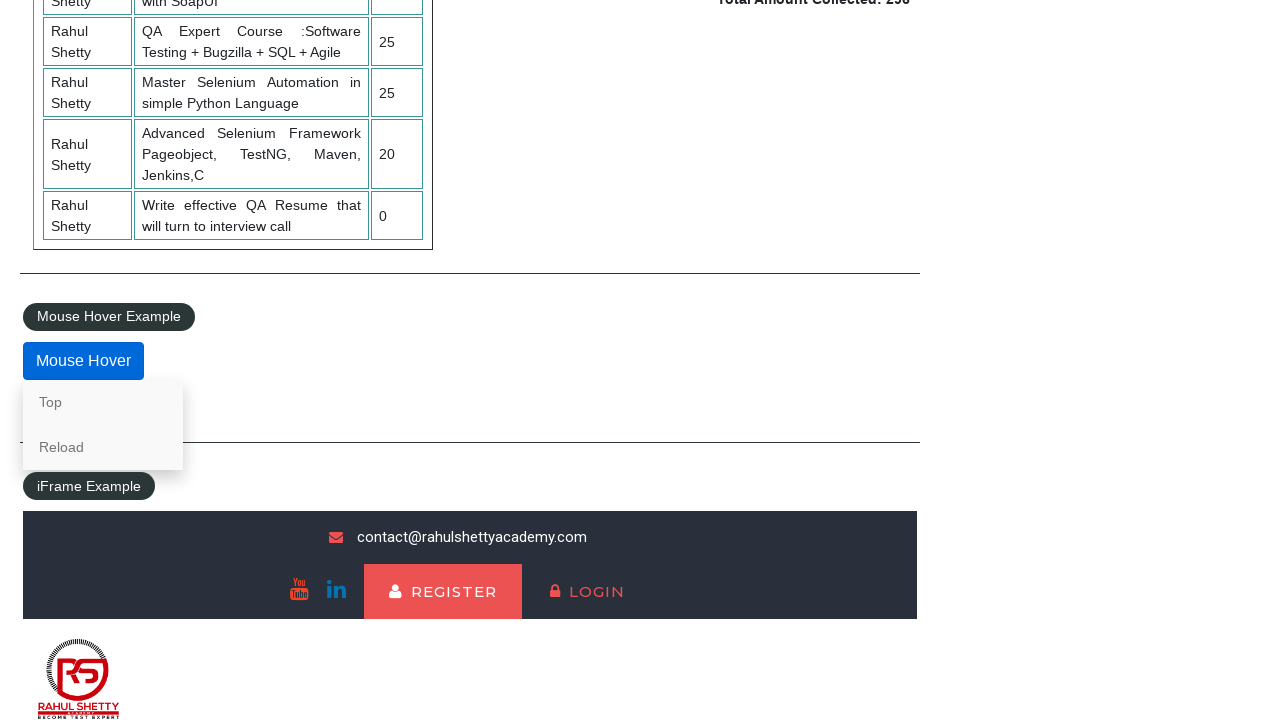

Waited 2000ms for hover menu to appear
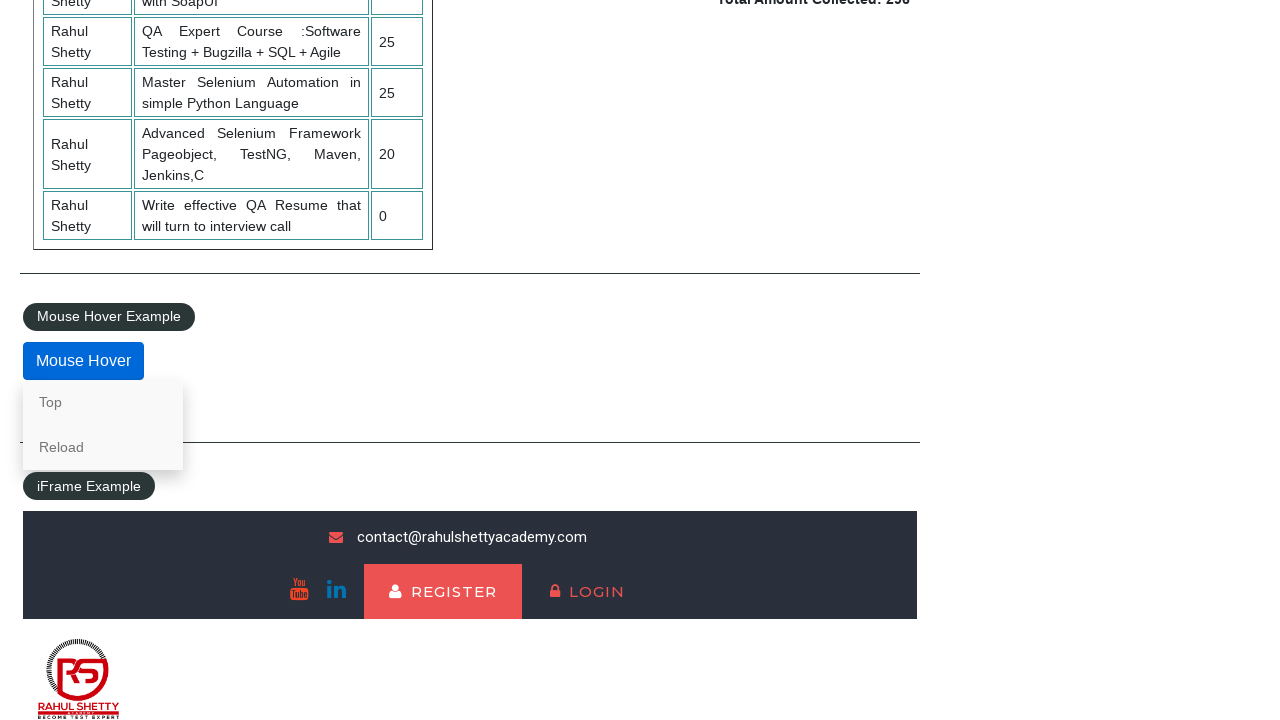

Clicked 'Top' link from hover menu at (103, 402) on xpath=//a[text()='Top']
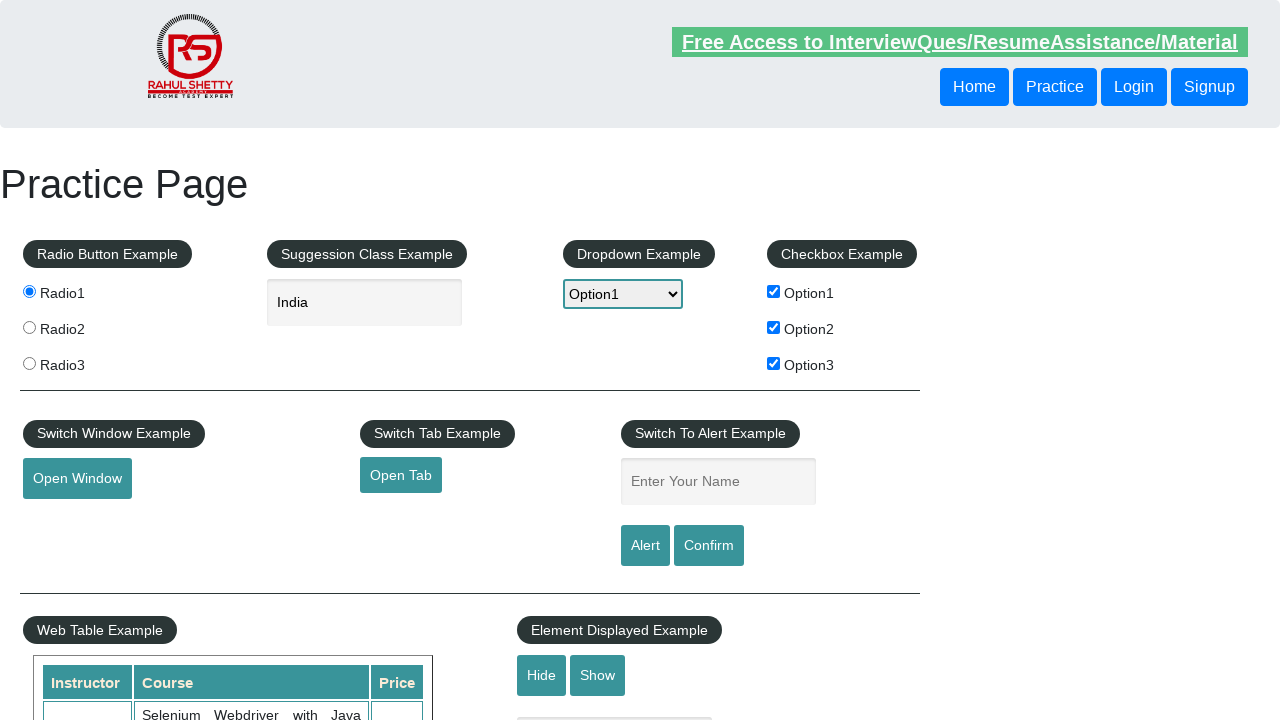

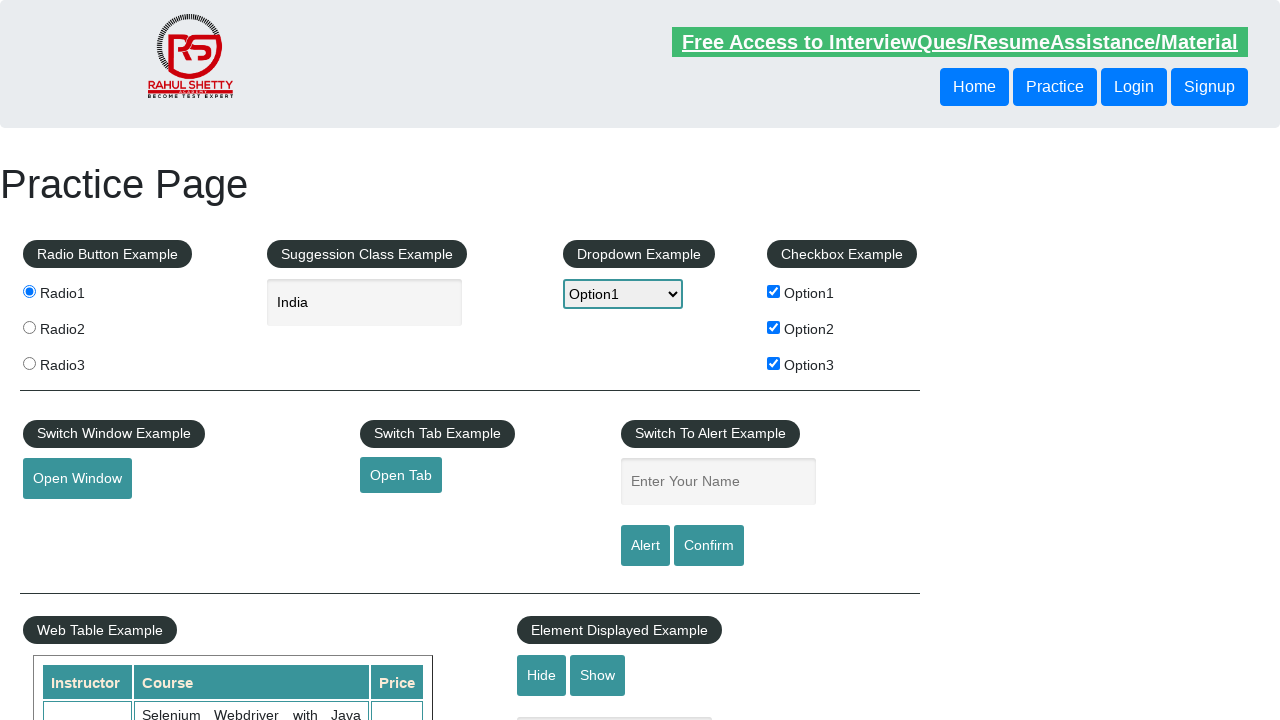